Tests switching between frames by name and WebElement, clicking elements within frames, and returning to parent frame

Starting URL: https://docs.oracle.com/javase/8/docs/api/

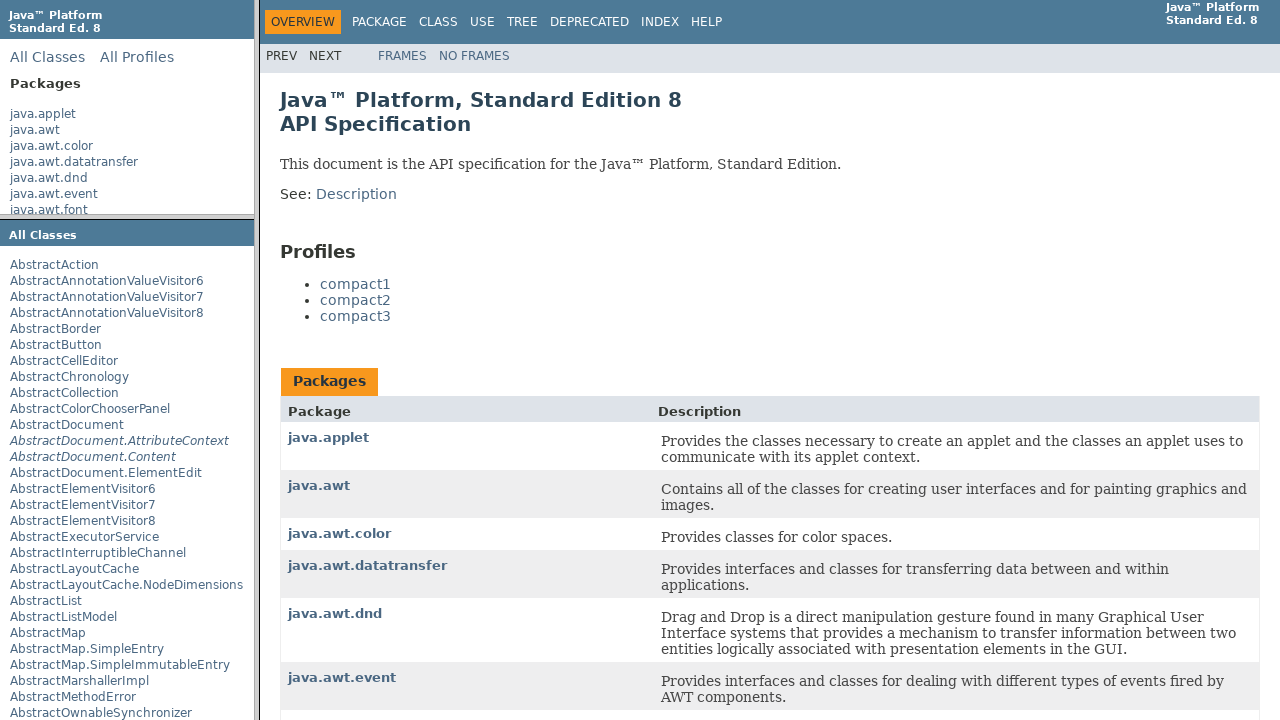

Located packageFrame iframe by name attribute
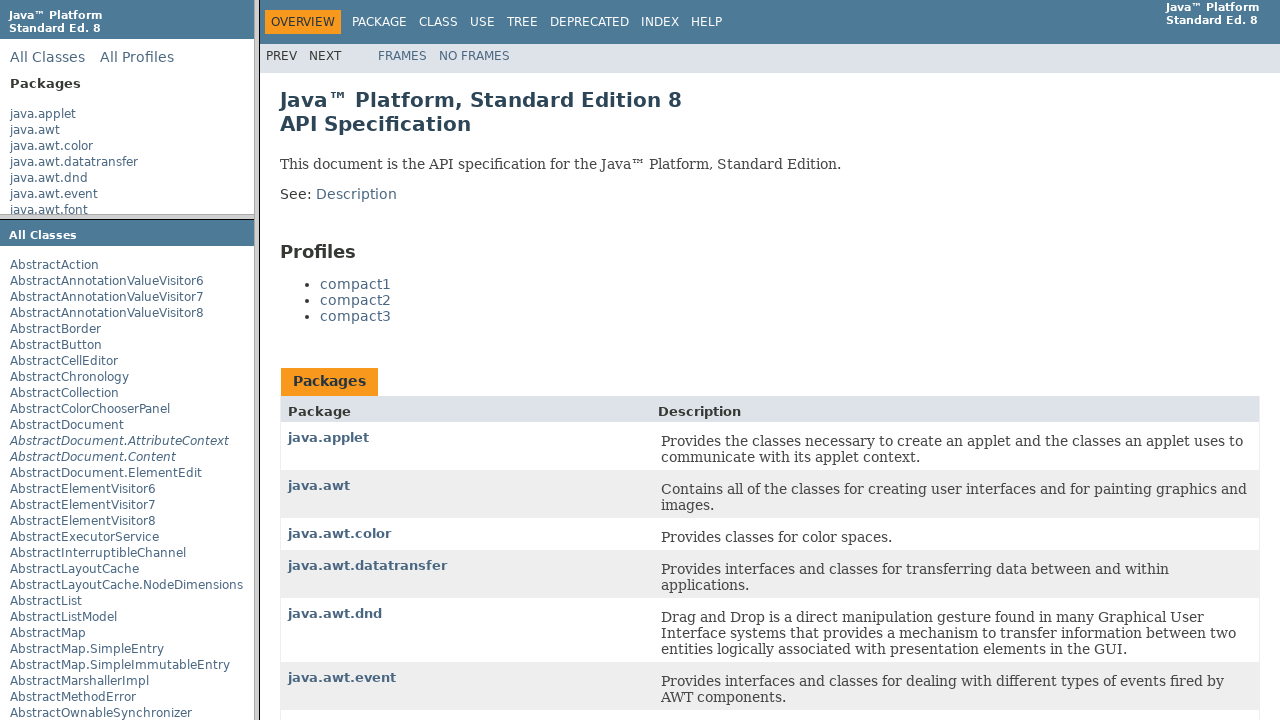

Clicked AbstractAction link within packageFrame at (54, 265) on frame[name='packageFrame'] >> internal:control=enter-frame >> text=AbstractActio
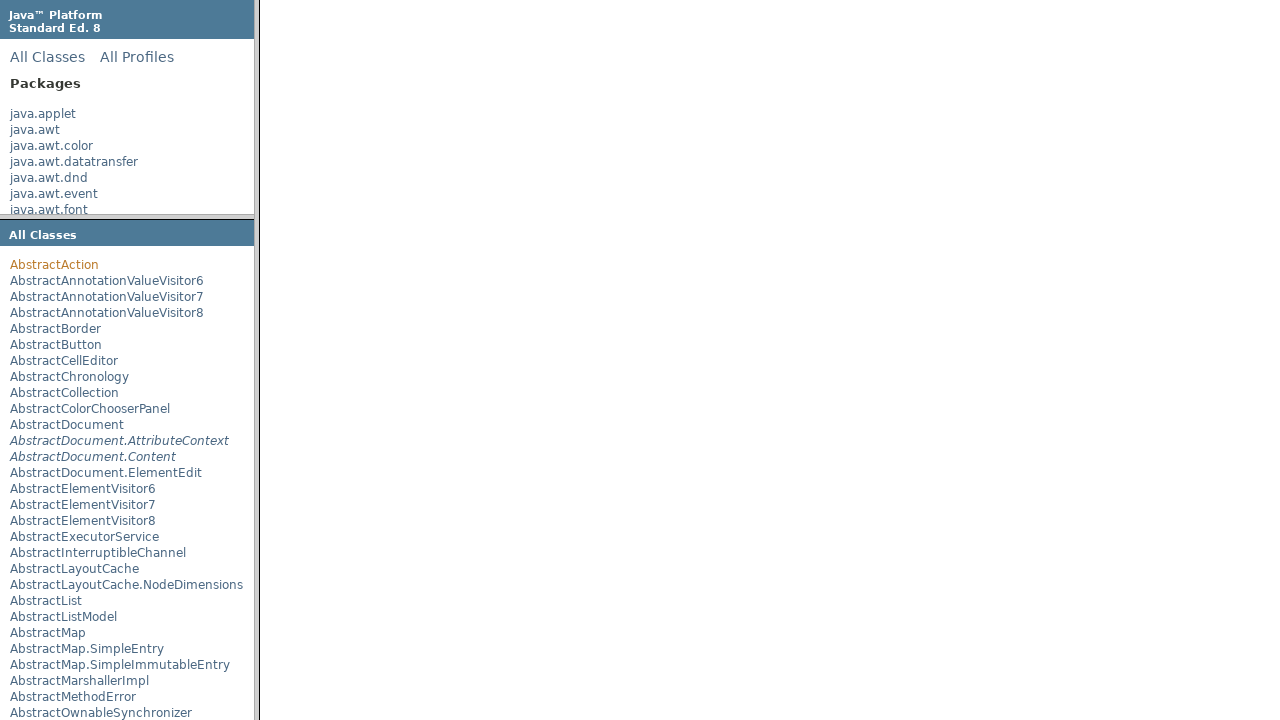

Located class frame by title attribute
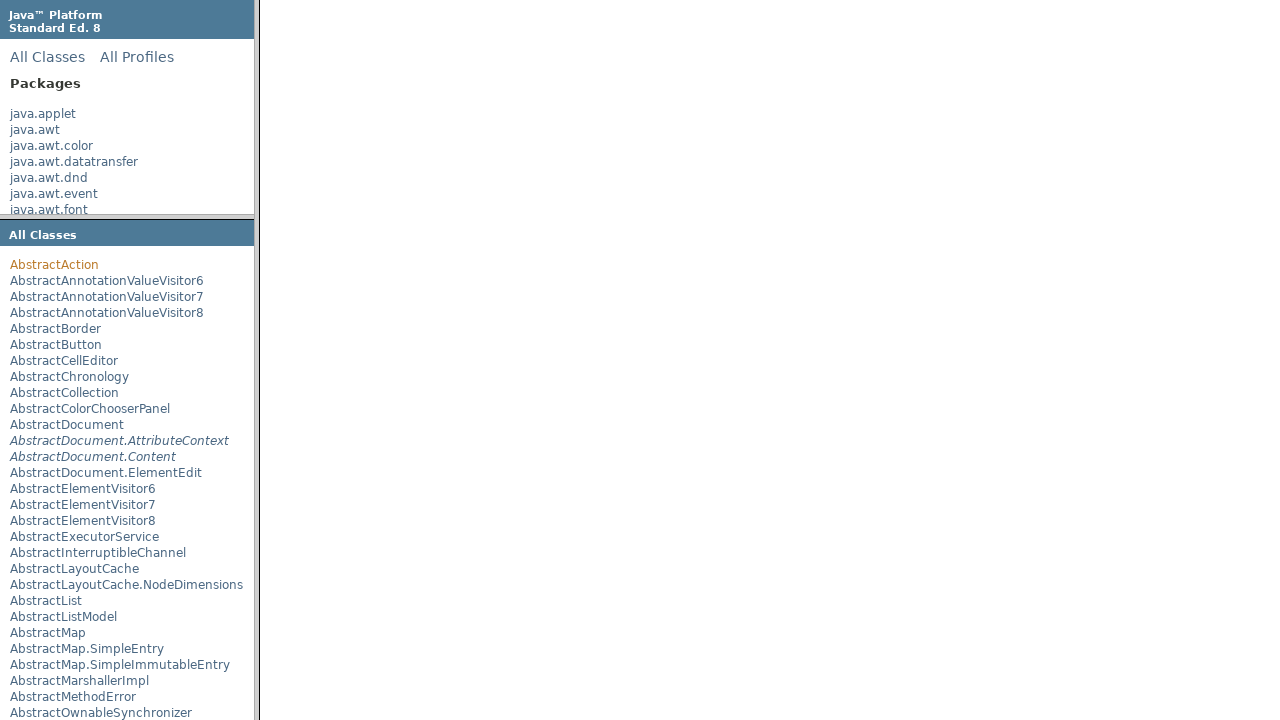

Verified Class AbstractAction heading is visible in class frame
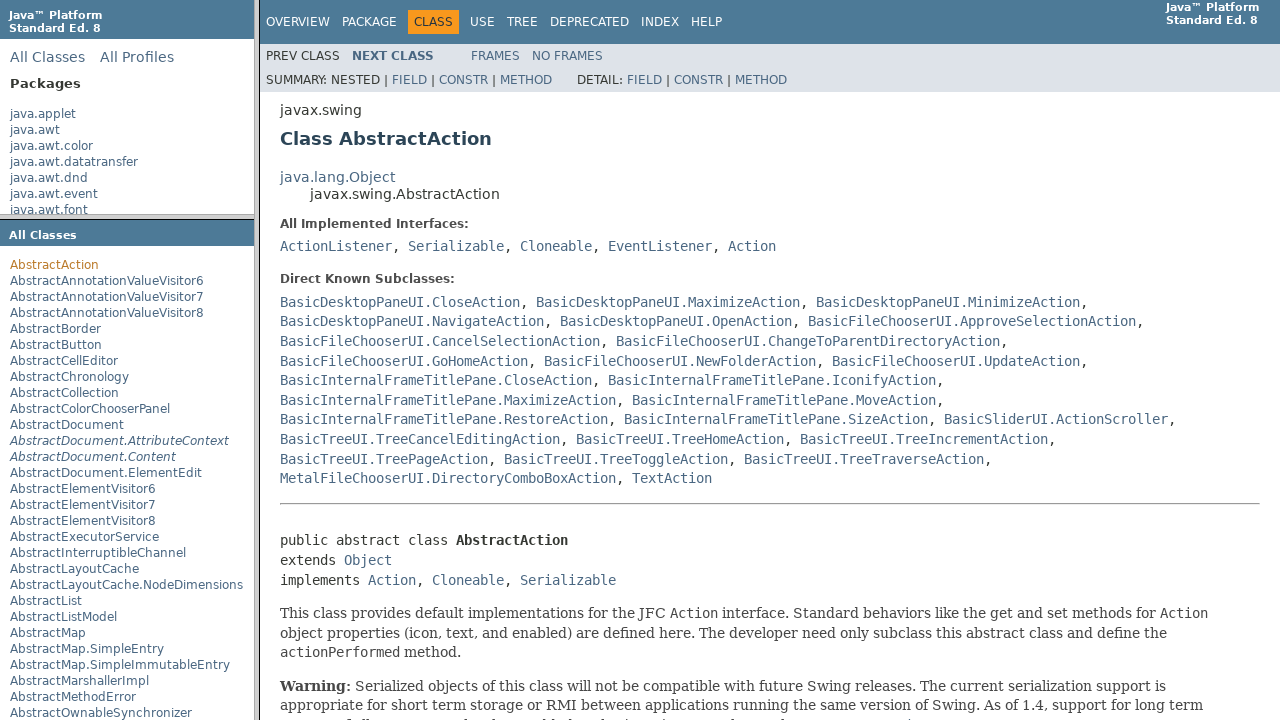

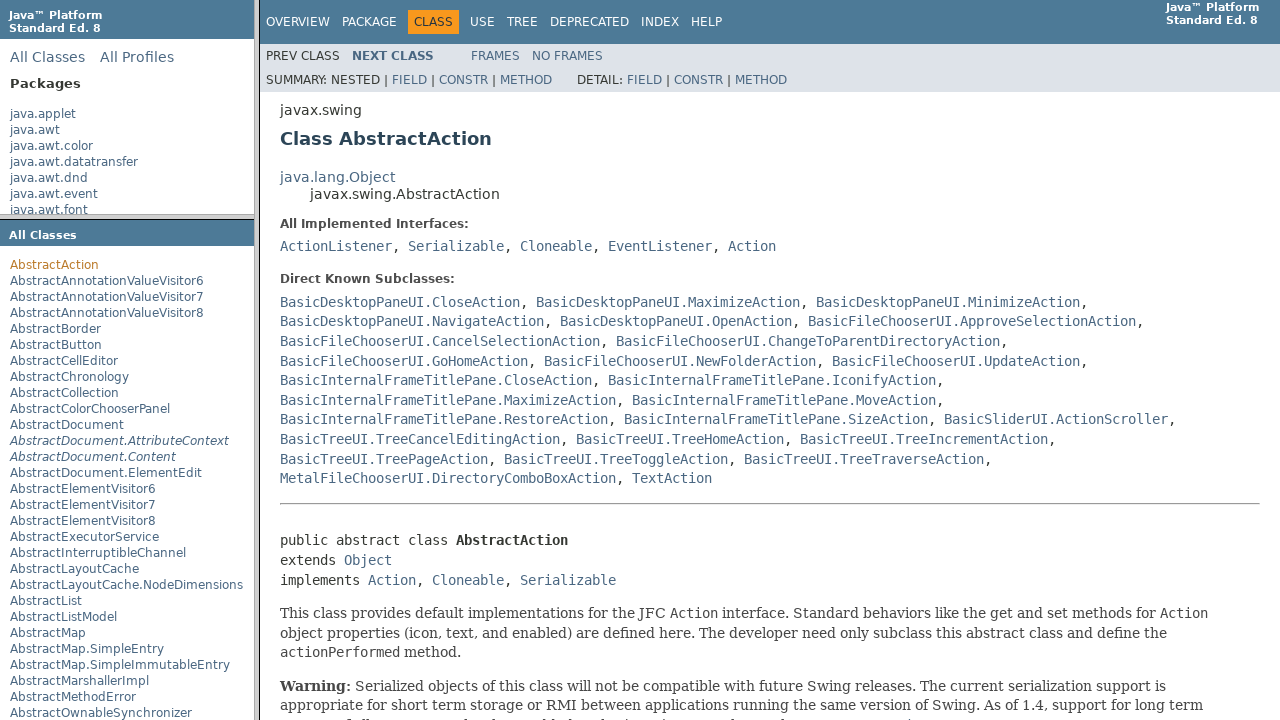